Opens a popup window from the main page and then closes the specific popup window based on its title

Starting URL: http://omayo.blogspot.com/

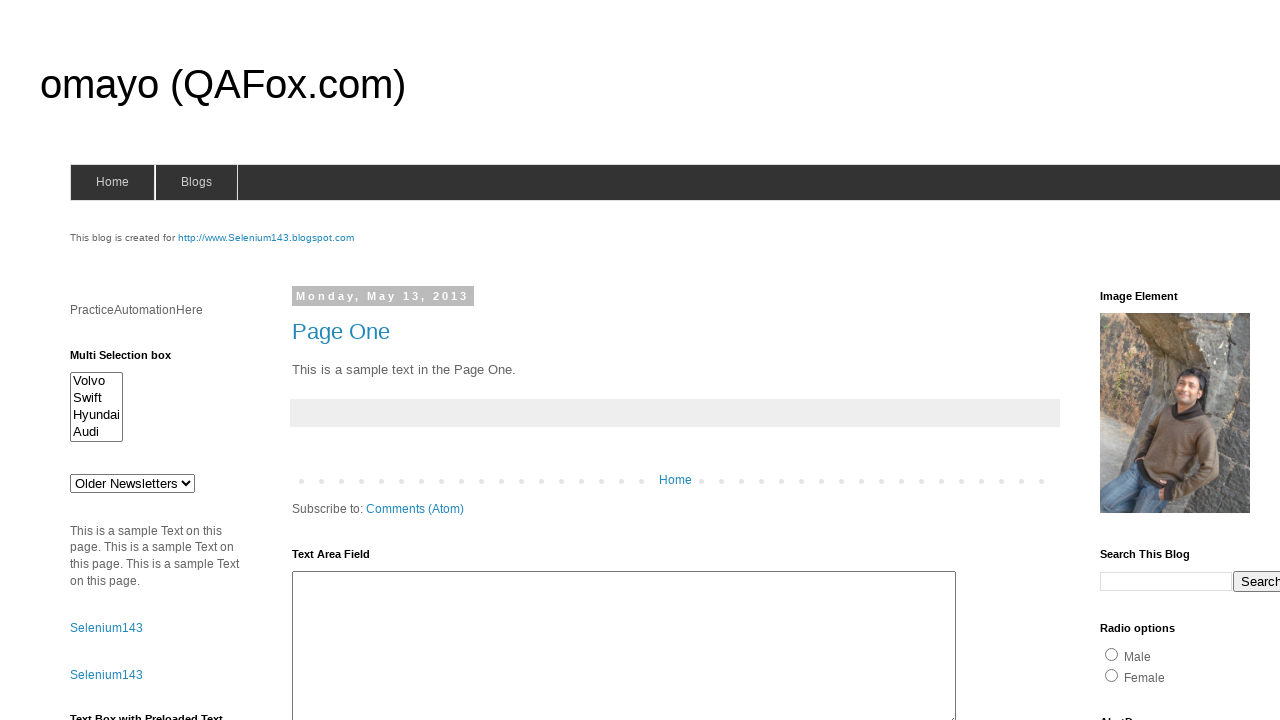

Clicked link to open popup window at (132, 360) on xpath=//a[contains(text(),'Open a popup window')]
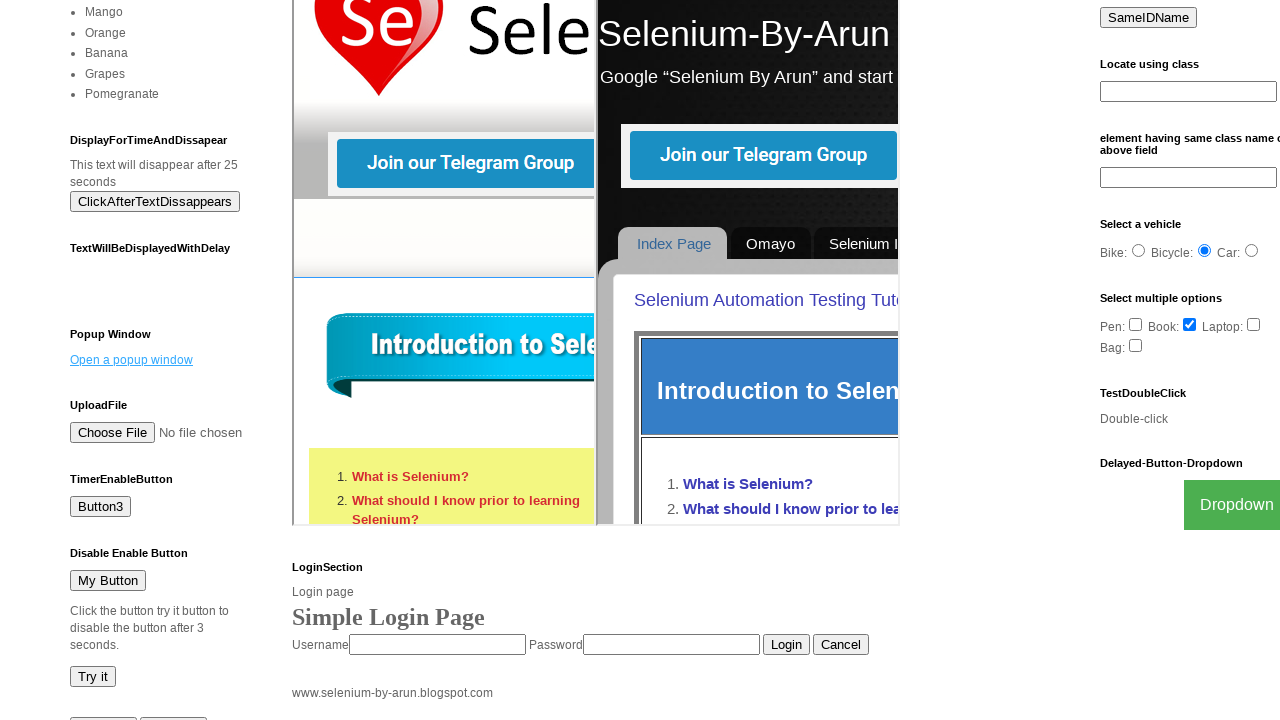

Popup window opened and page object obtained
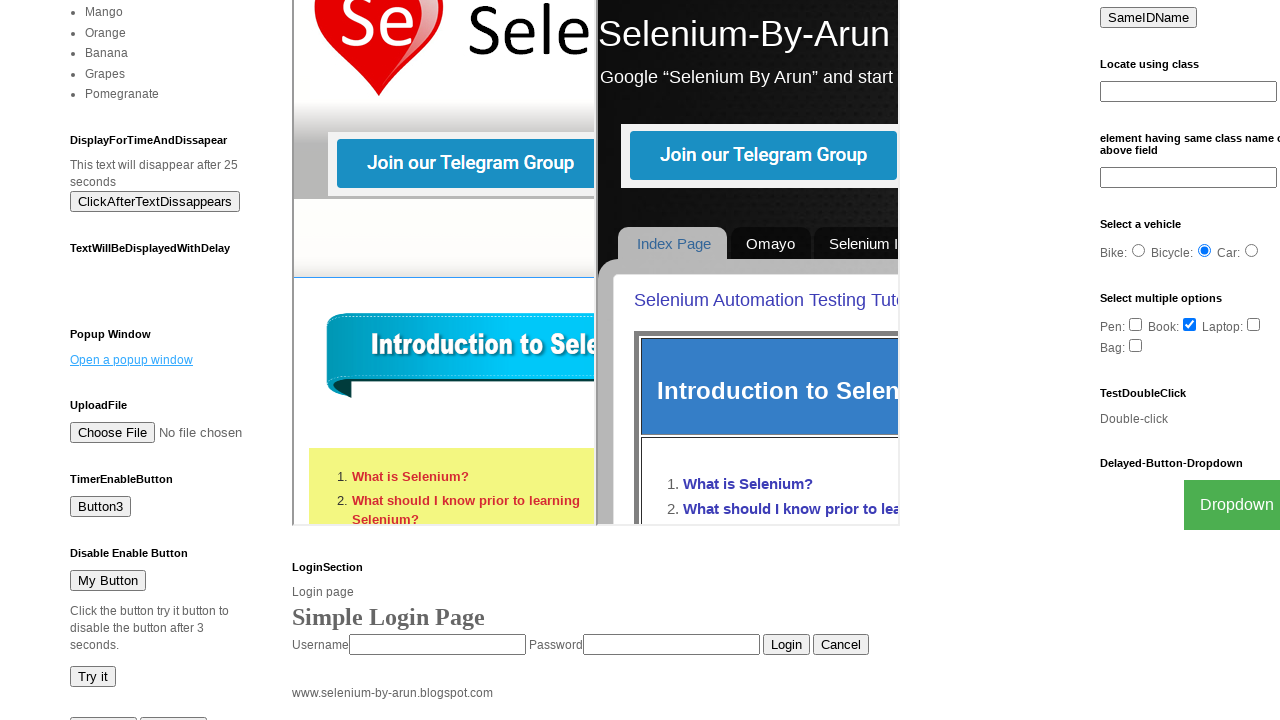

Verified popup title contains 'New Window'
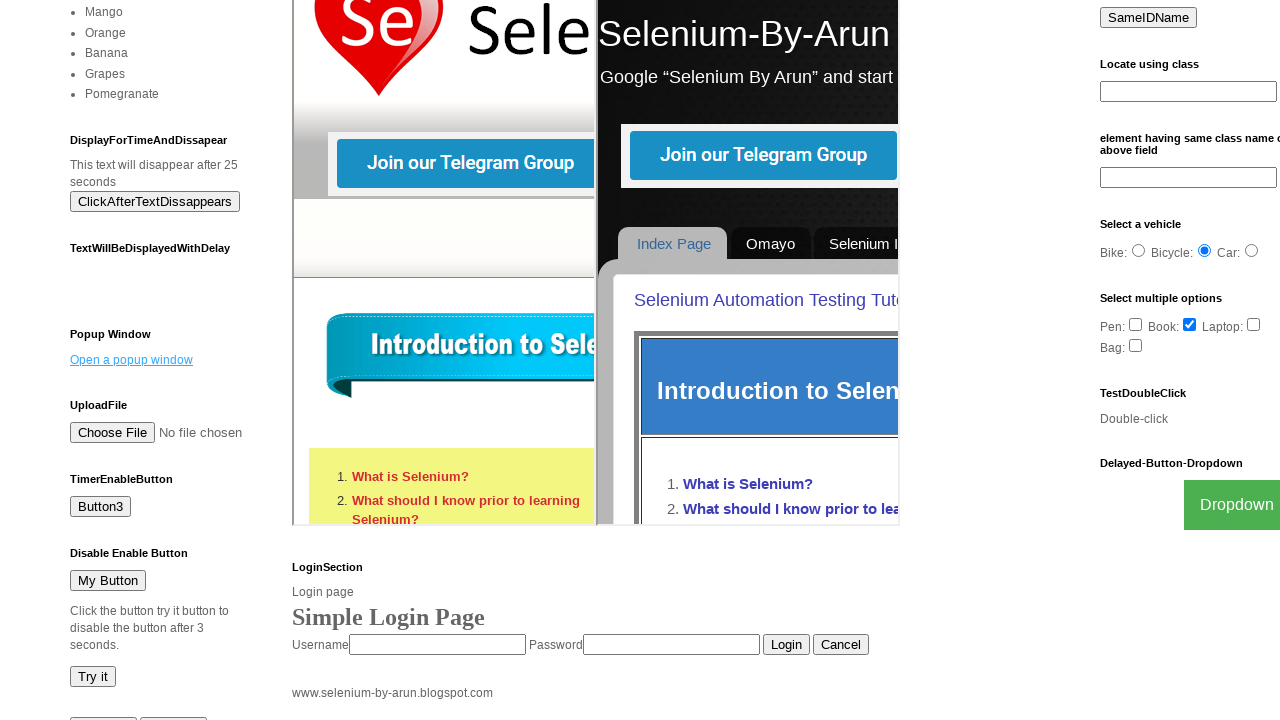

Closed popup window with matching title
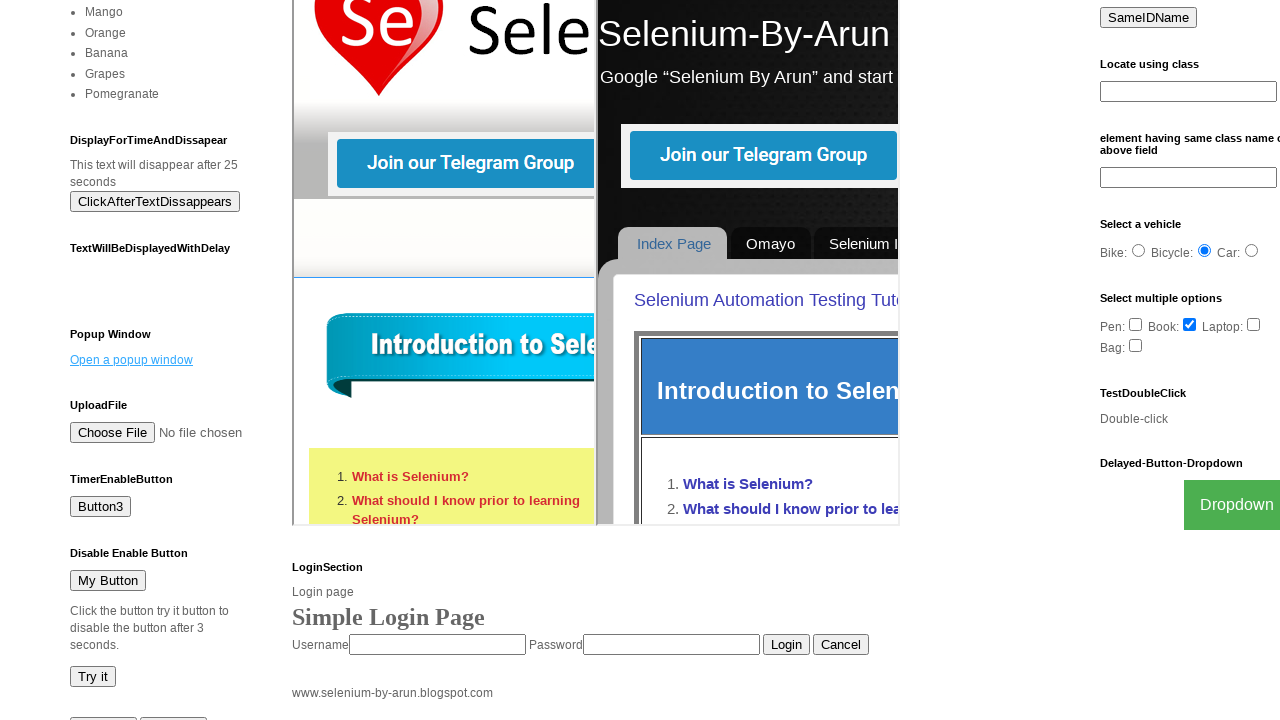

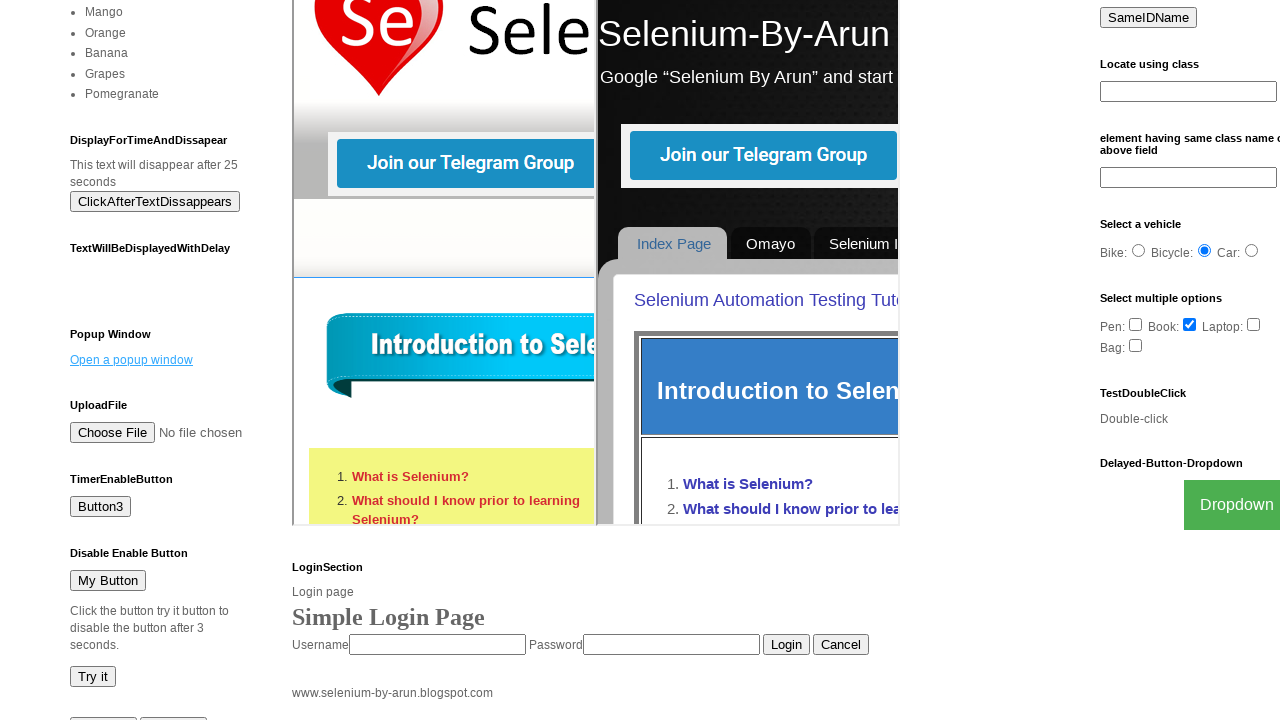